Tests the range slider input by verifying default position and moving it left with arrow key.

Starting URL: https://bonigarcia.dev/selenium-webdriver-java/web-form.html

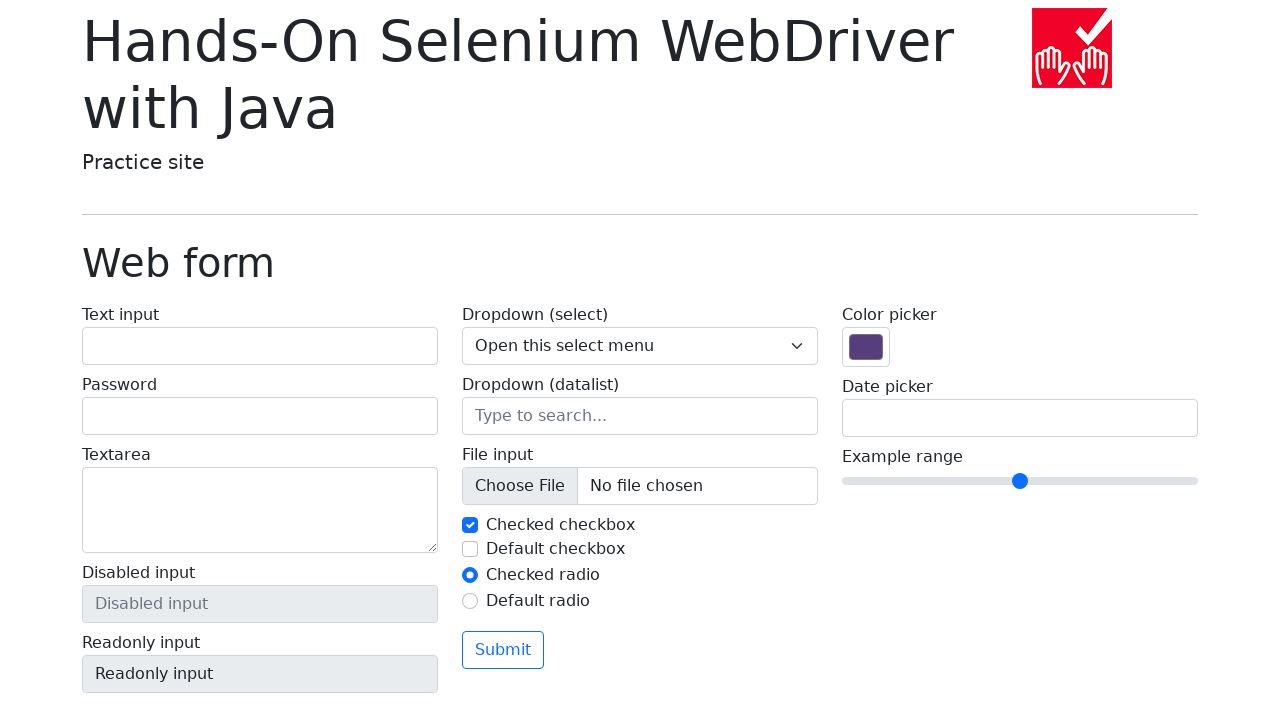

Located the range slider input element
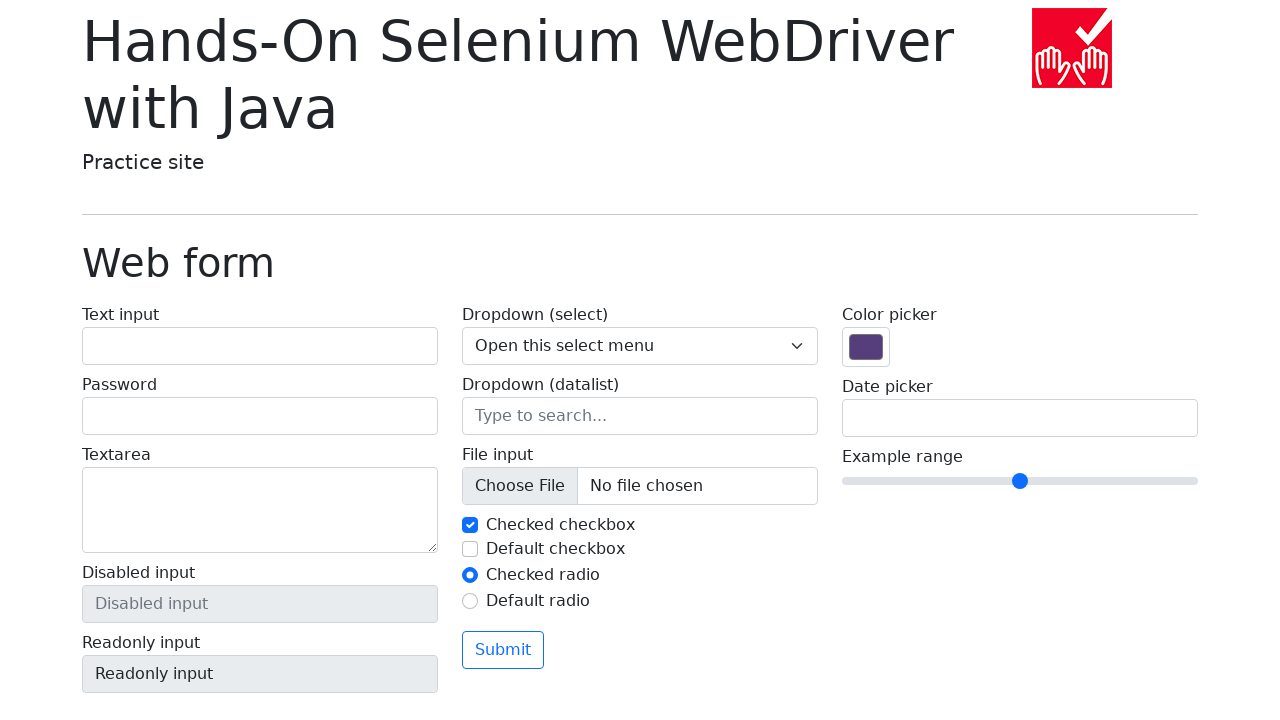

Verified default range slider value is 5
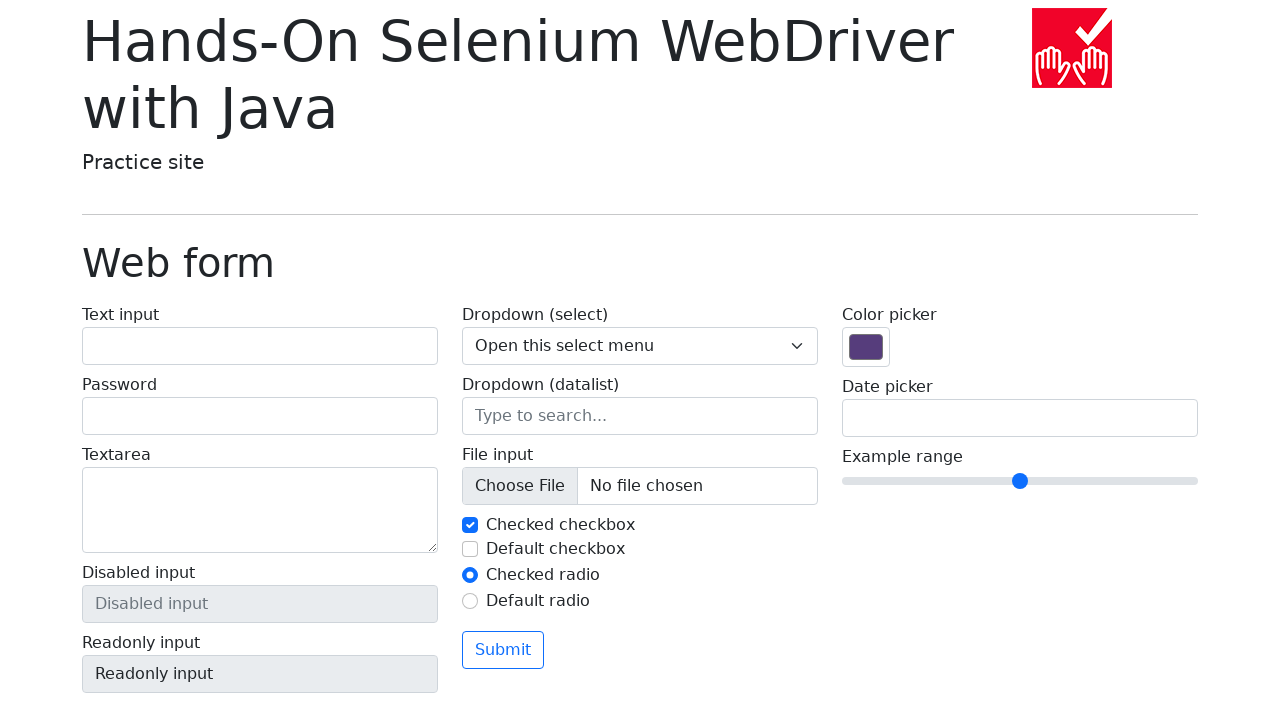

Pressed ArrowLeft key to move range slider left on xpath=//input[@name='my-range']
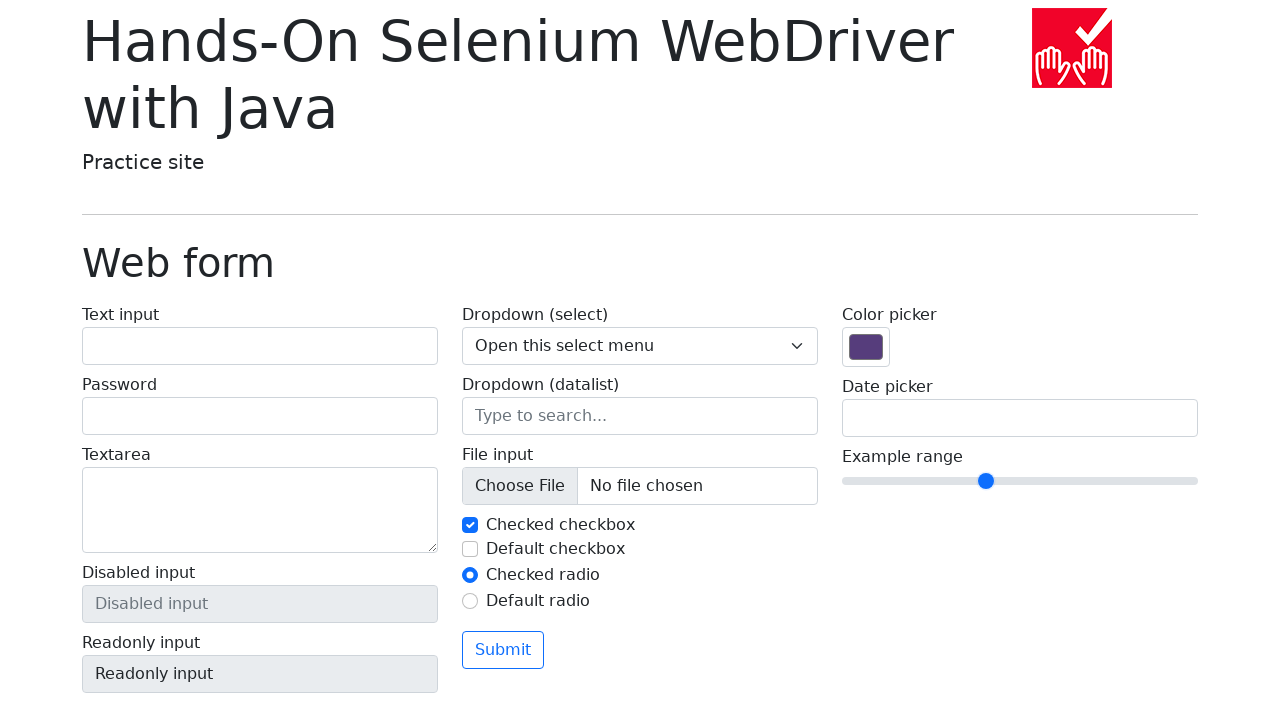

Verified range slider value changed to 4 after arrow key press
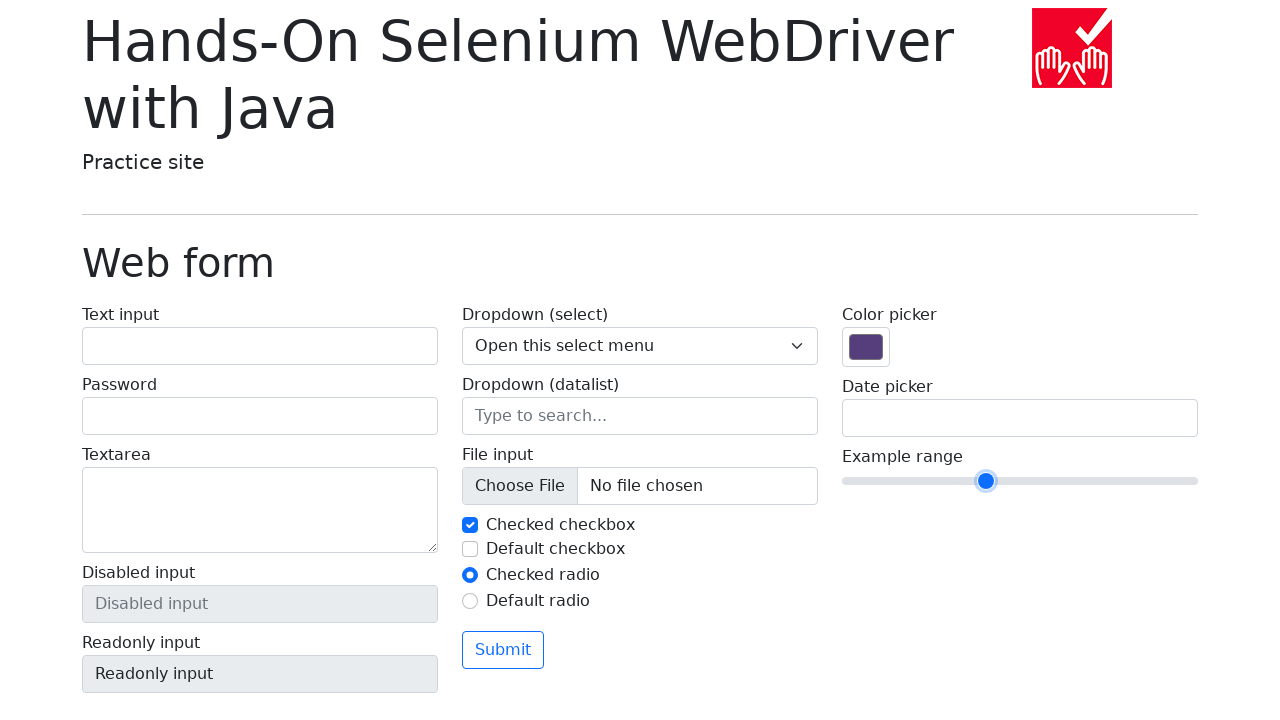

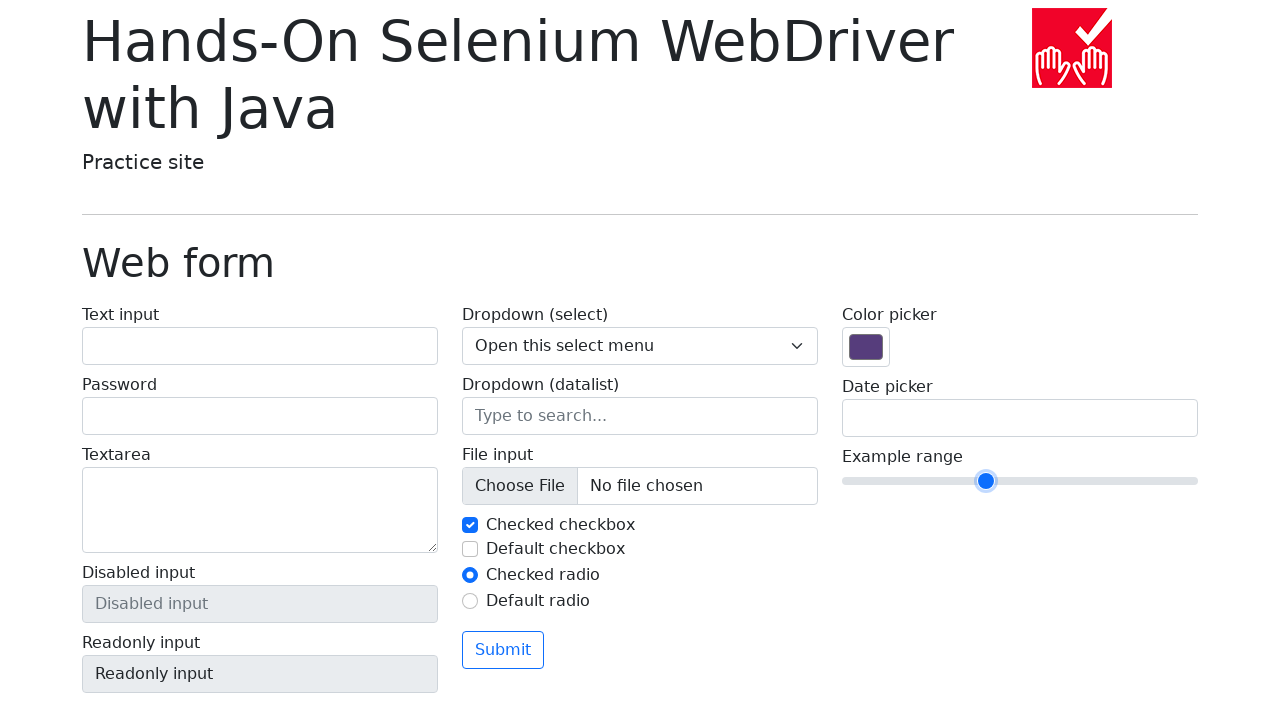